Tests add/remove elements functionality by clicking "Add Element" button, verifying the "Delete" button appears, clicking it, and verifying the element is removed from the page.

Starting URL: https://practice.cydeo.com/add_remove_elements/

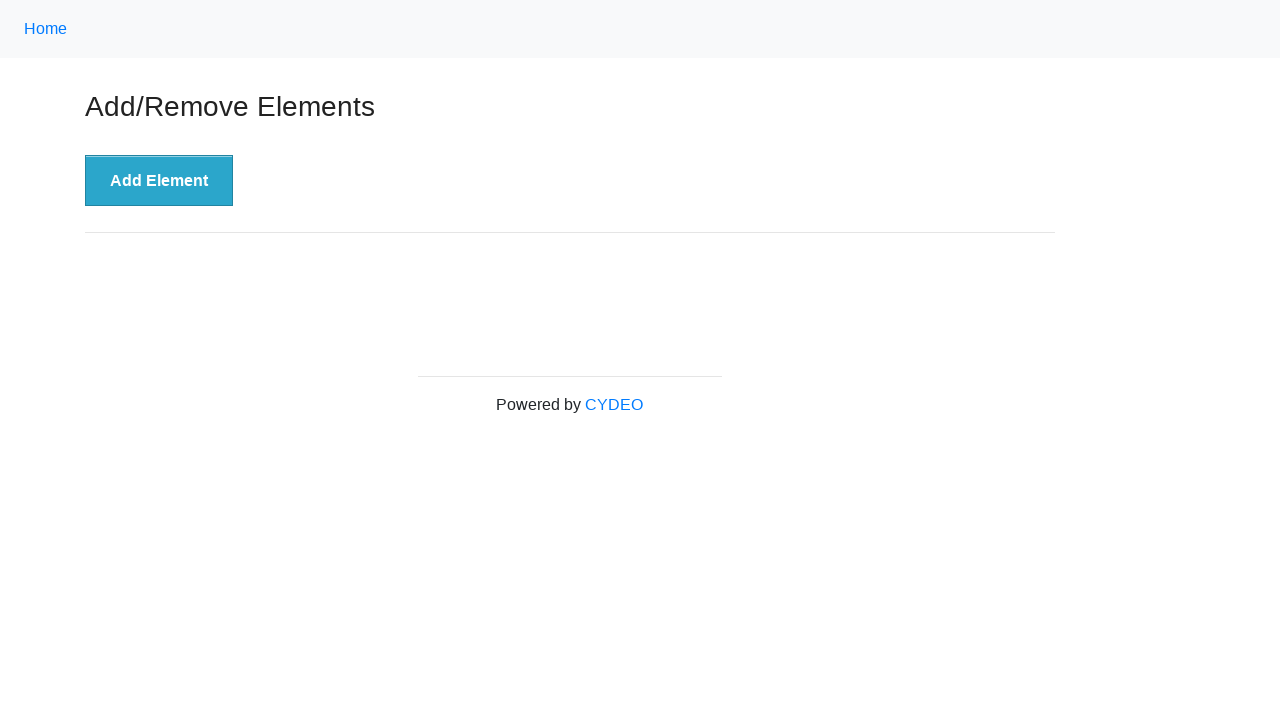

Navigated to Add/Remove Elements practice page
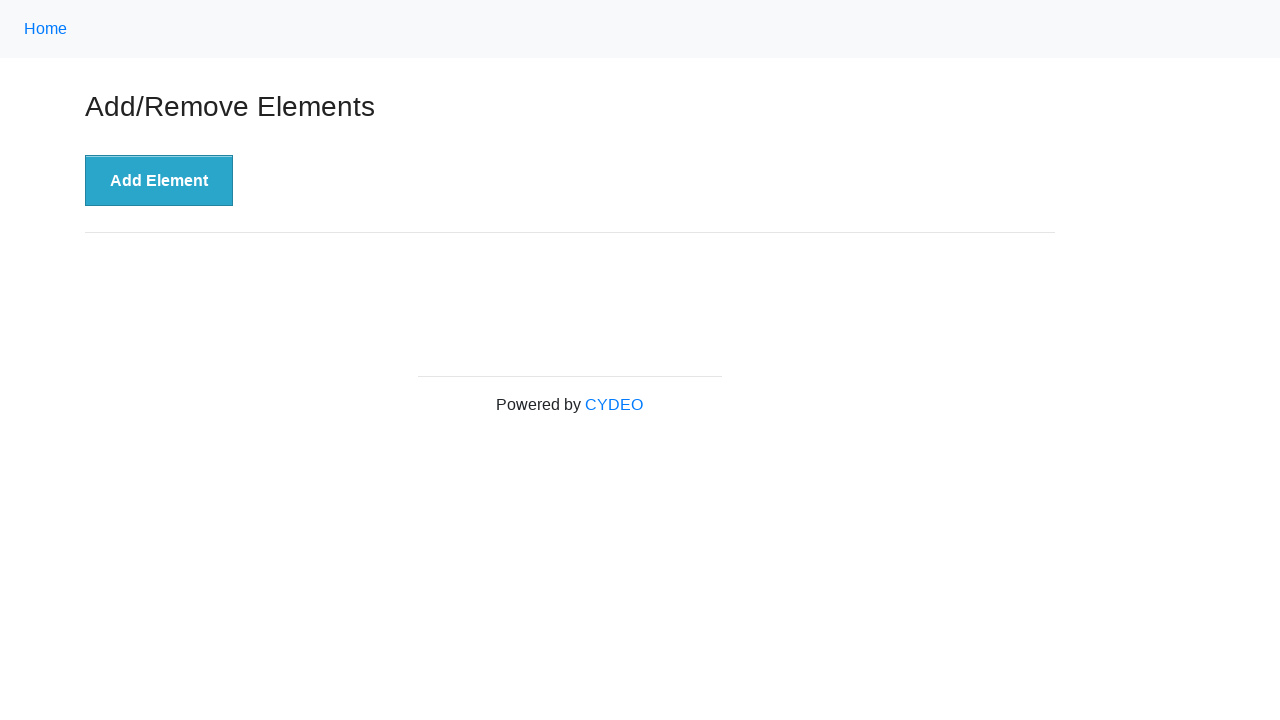

Clicked 'Add Element' button at (159, 181) on button[onclick='addElement()']
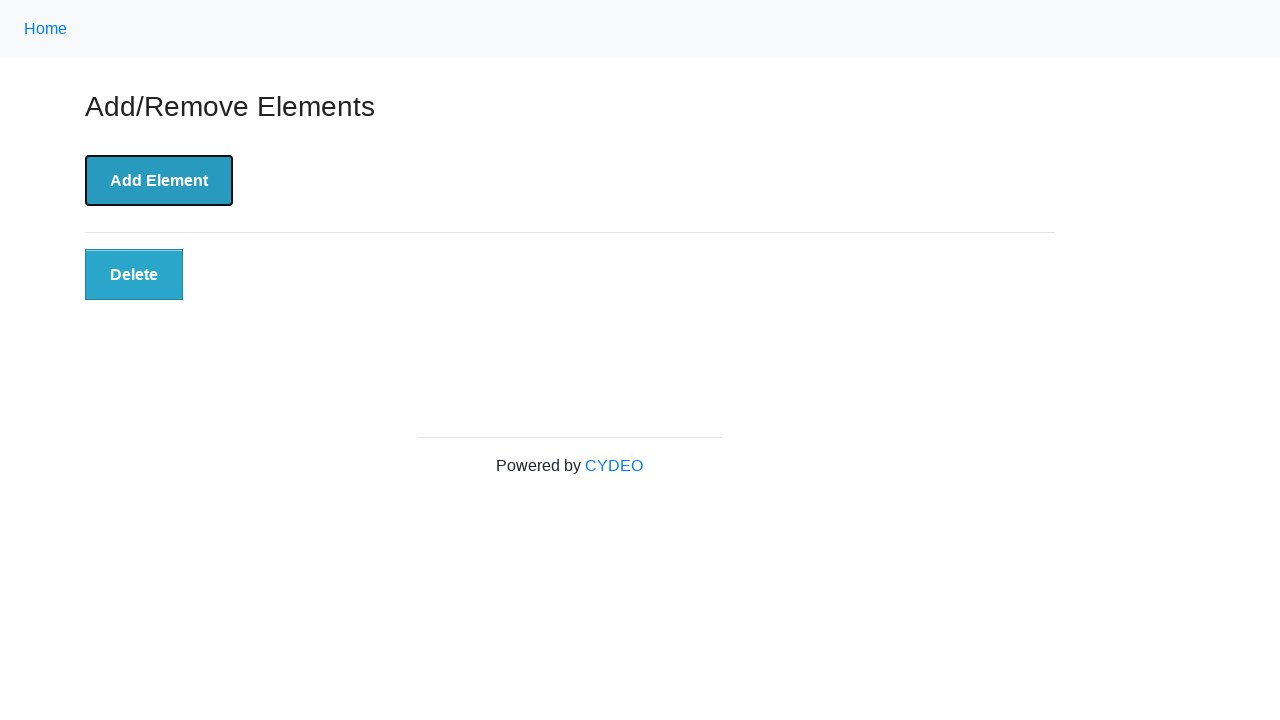

Delete button appeared and is visible
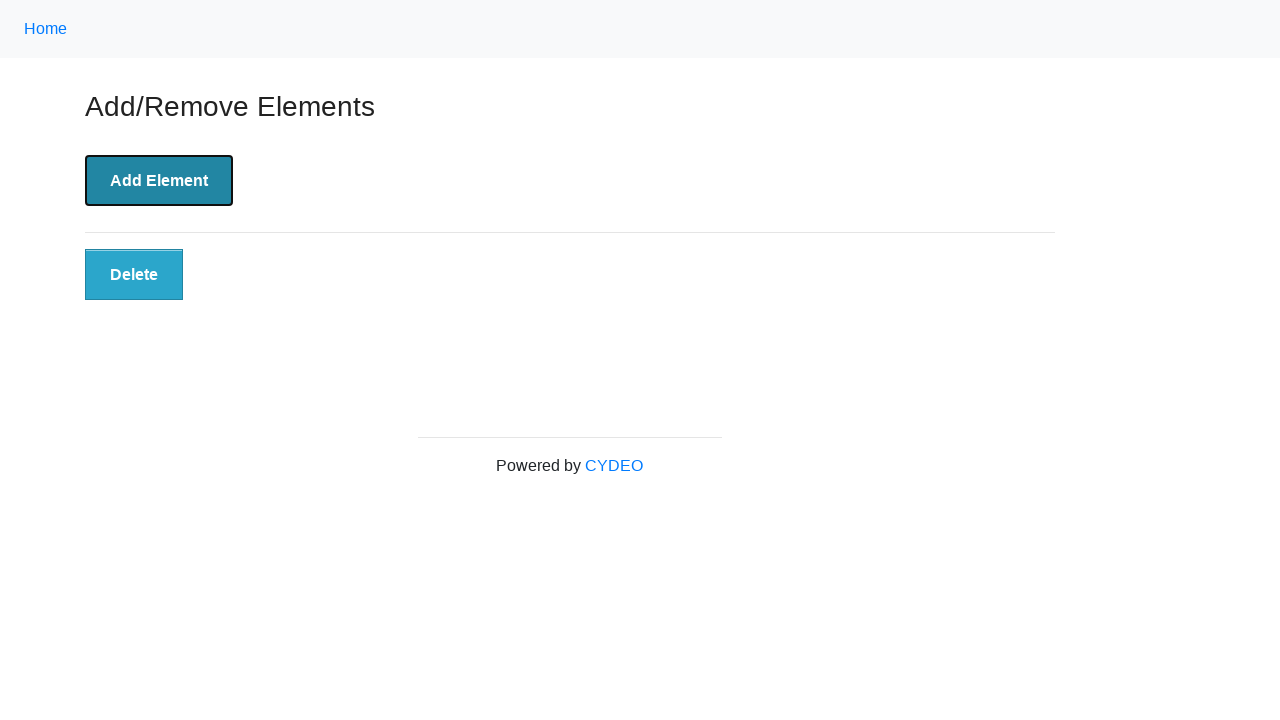

Verified Delete button is visible
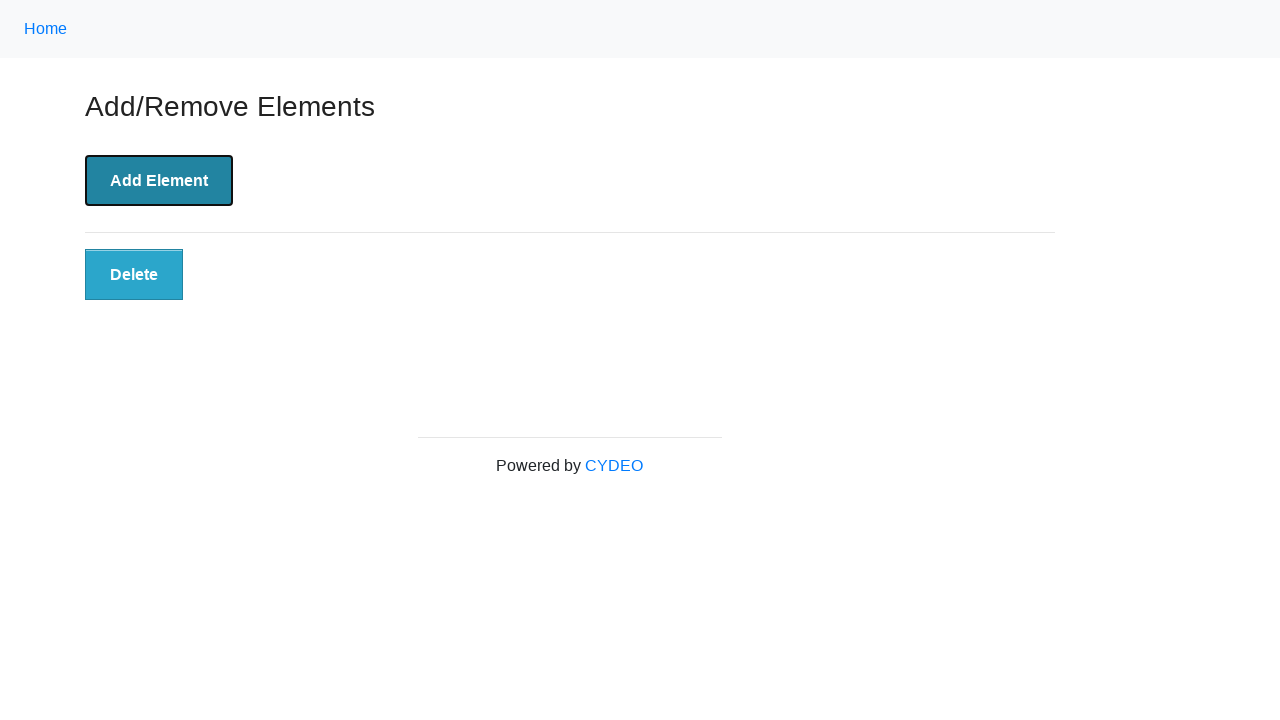

Clicked Delete button to remove element at (134, 275) on button.added-manually
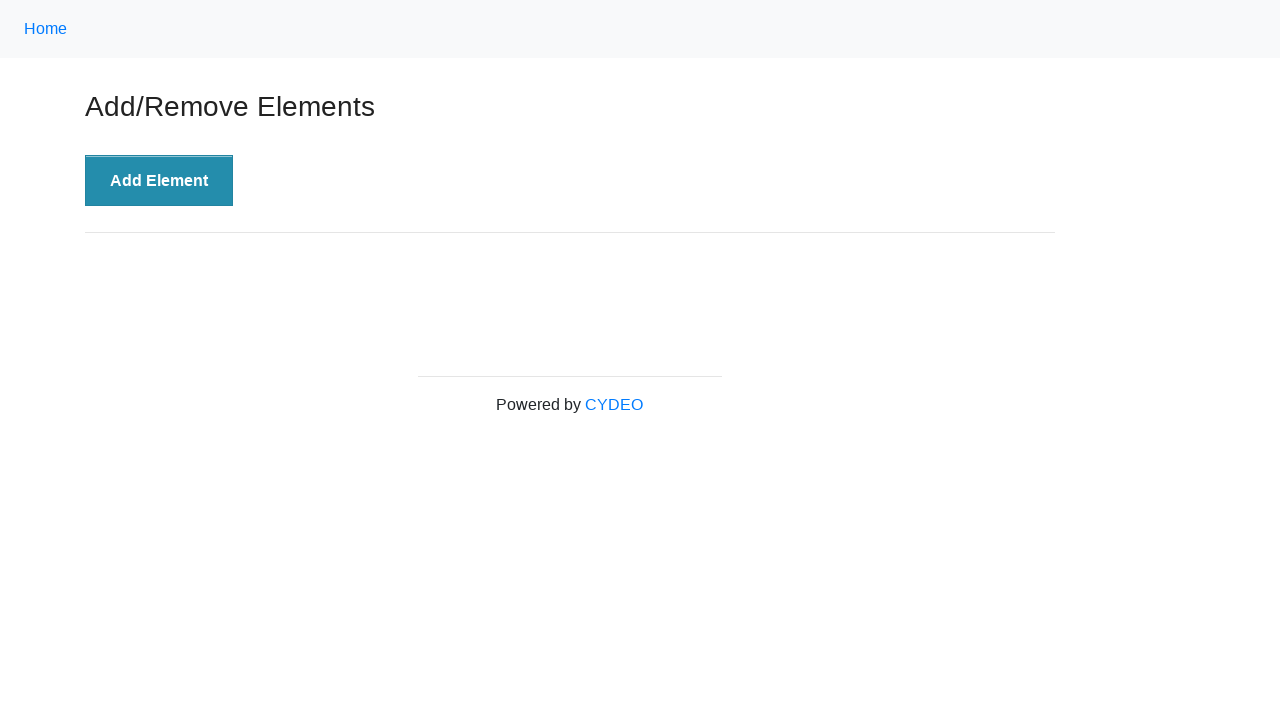

Delete button was removed from the page
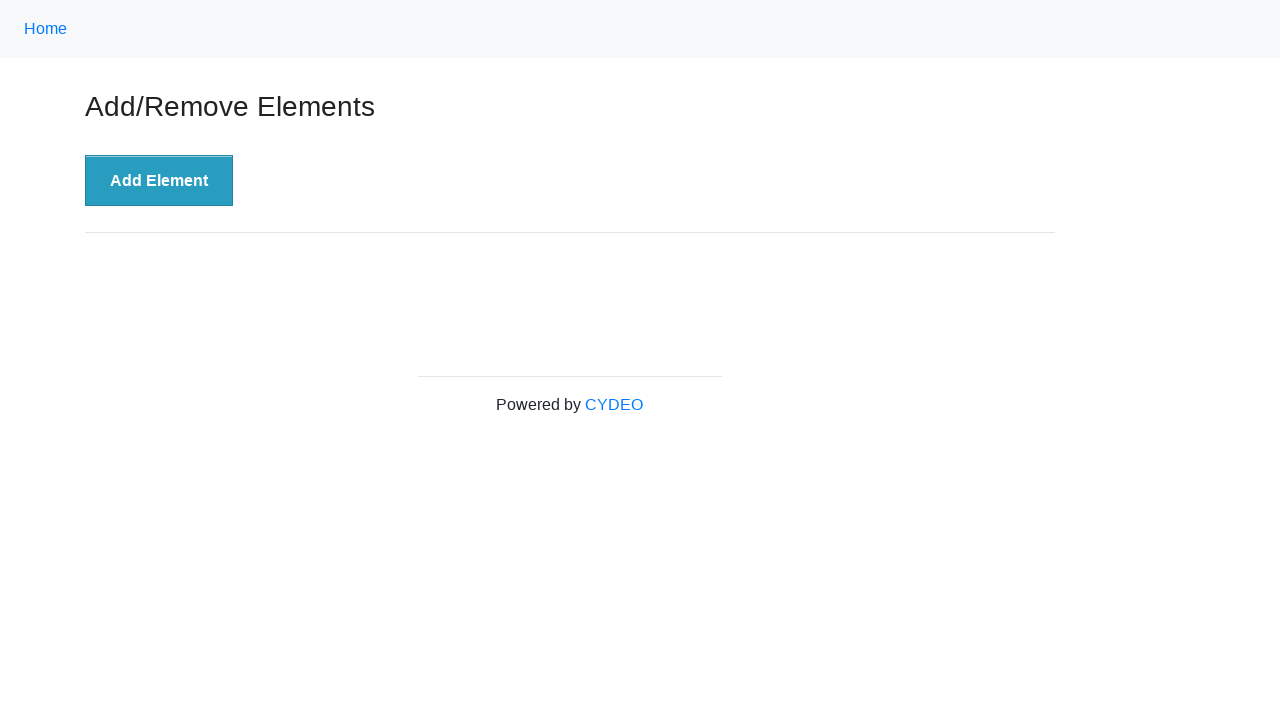

Verified Delete button is no longer present on the page
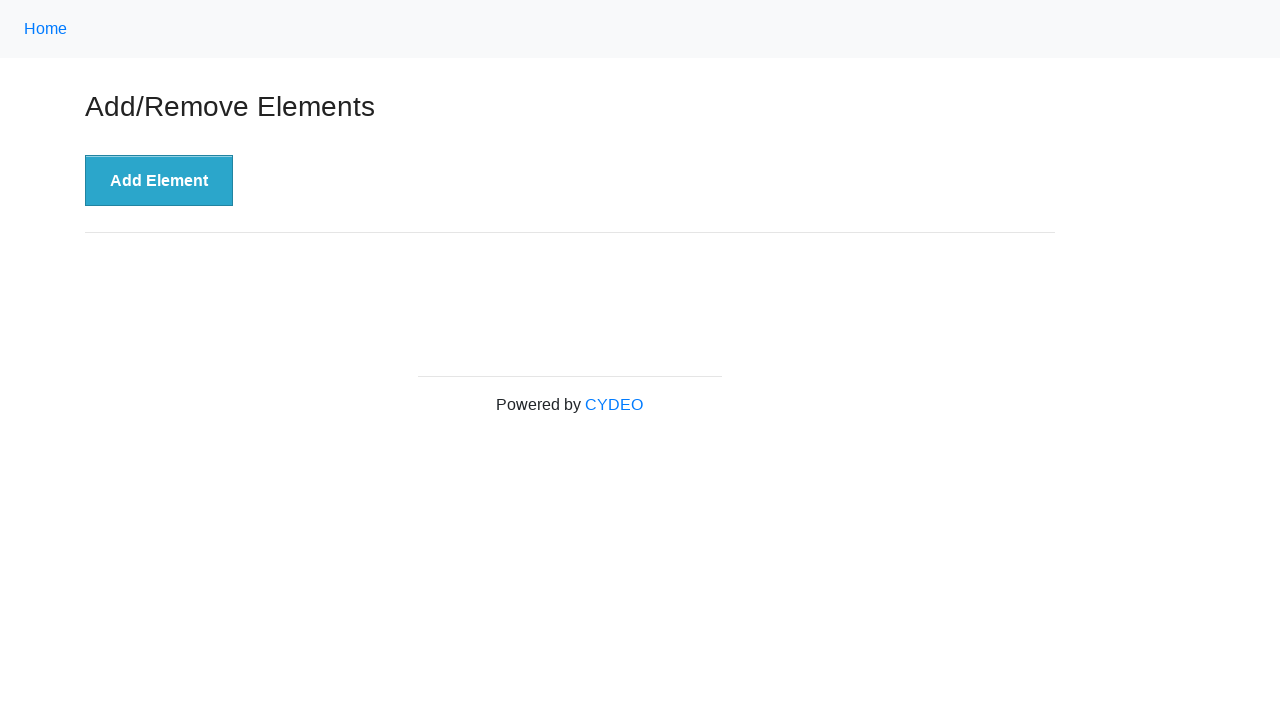

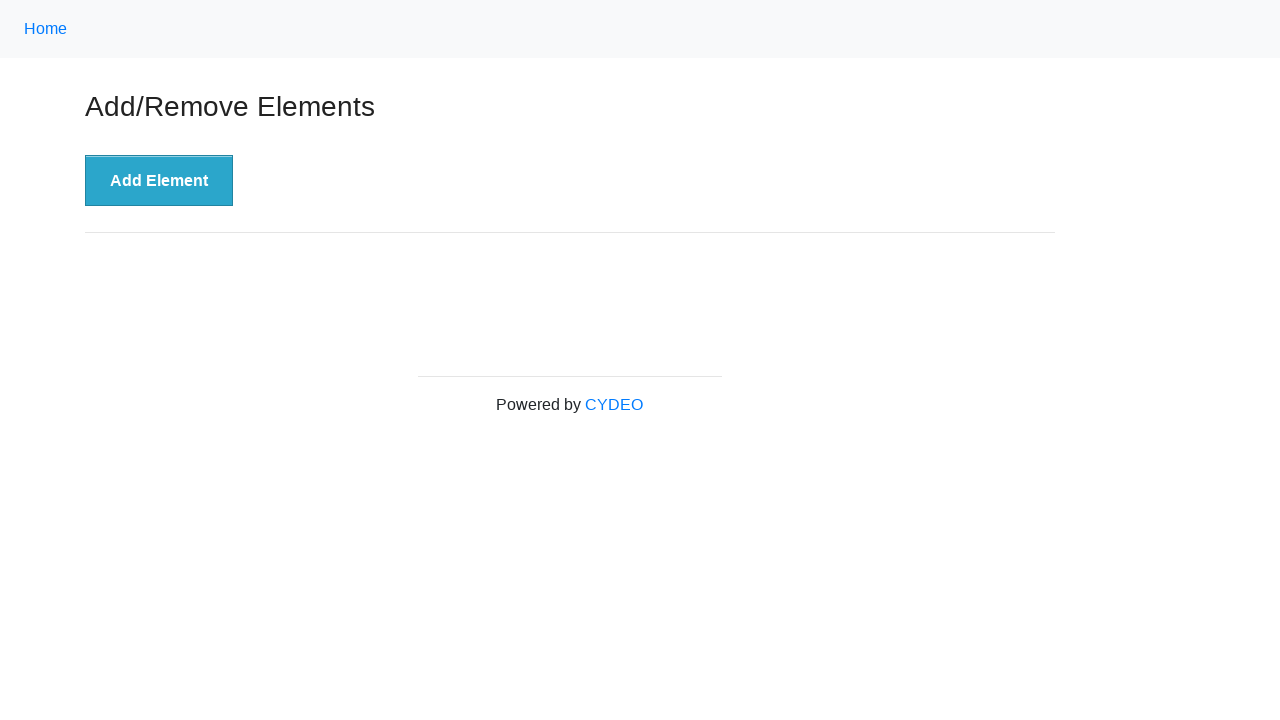